Adds specific vegetable items (Cucumber and Broccoli) to the shopping cart by searching through product names and clicking their corresponding "ADD TO CART" buttons

Starting URL: https://rahulshettyacademy.com/seleniumPractise/#/

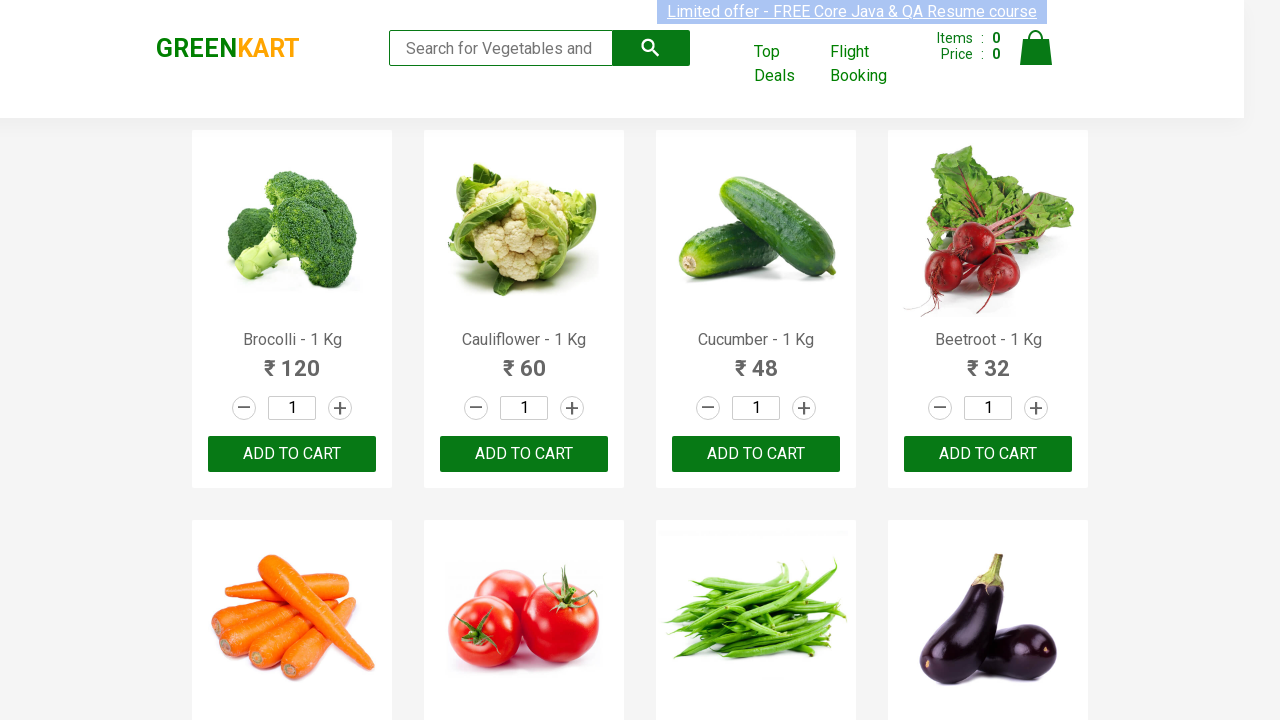

Waited for product names to load on the page
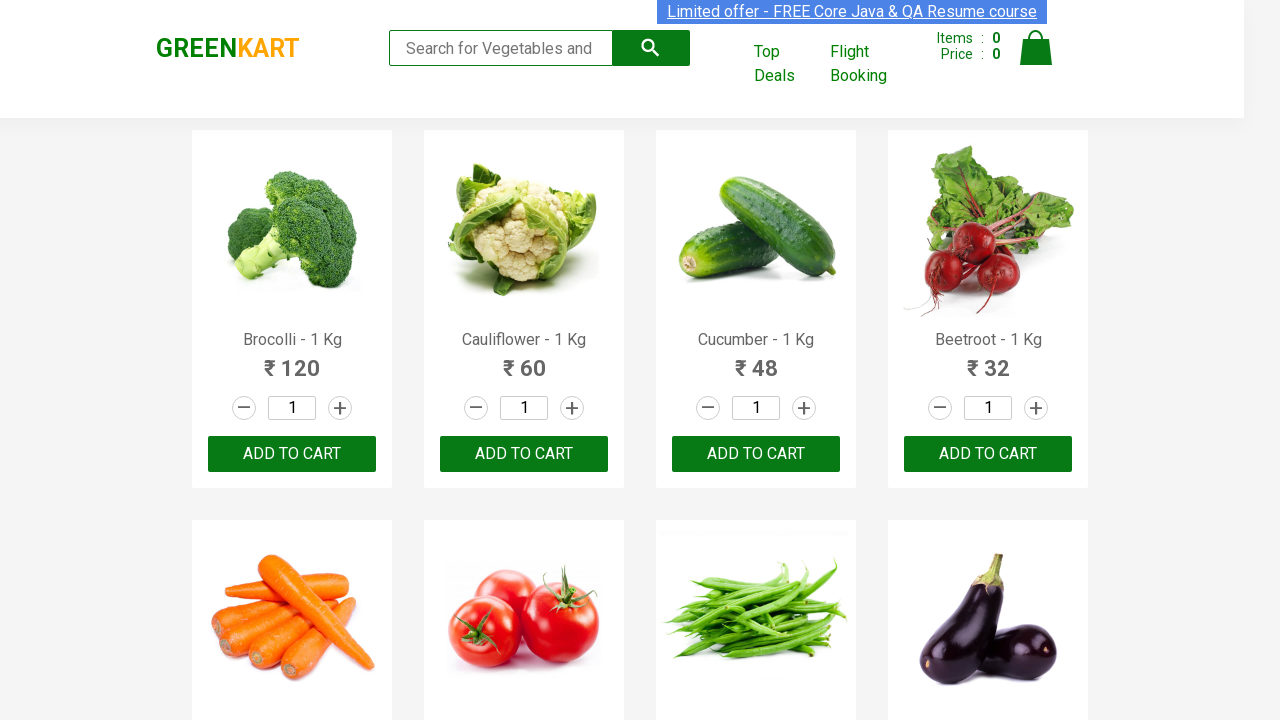

Retrieved all product names from the page
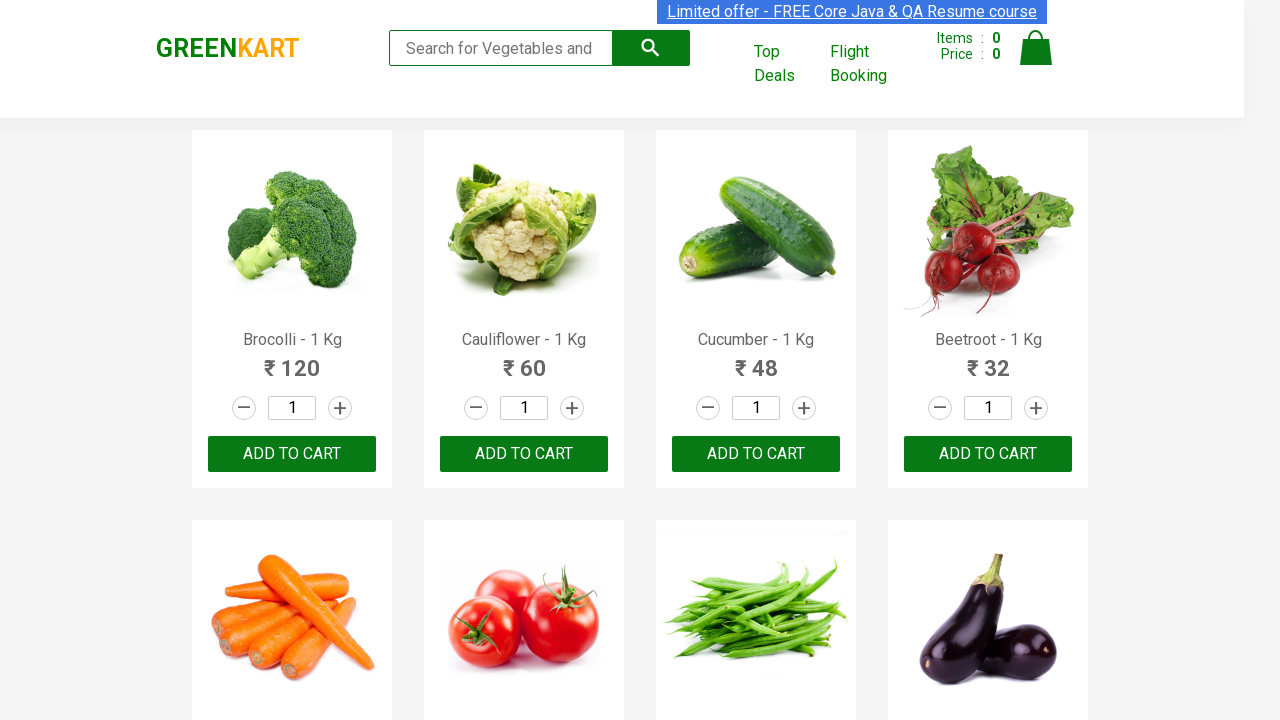

Clicked ADD TO CART button for Cucumber at (756, 454) on xpath=//button[text()='ADD TO CART'] >> nth=2
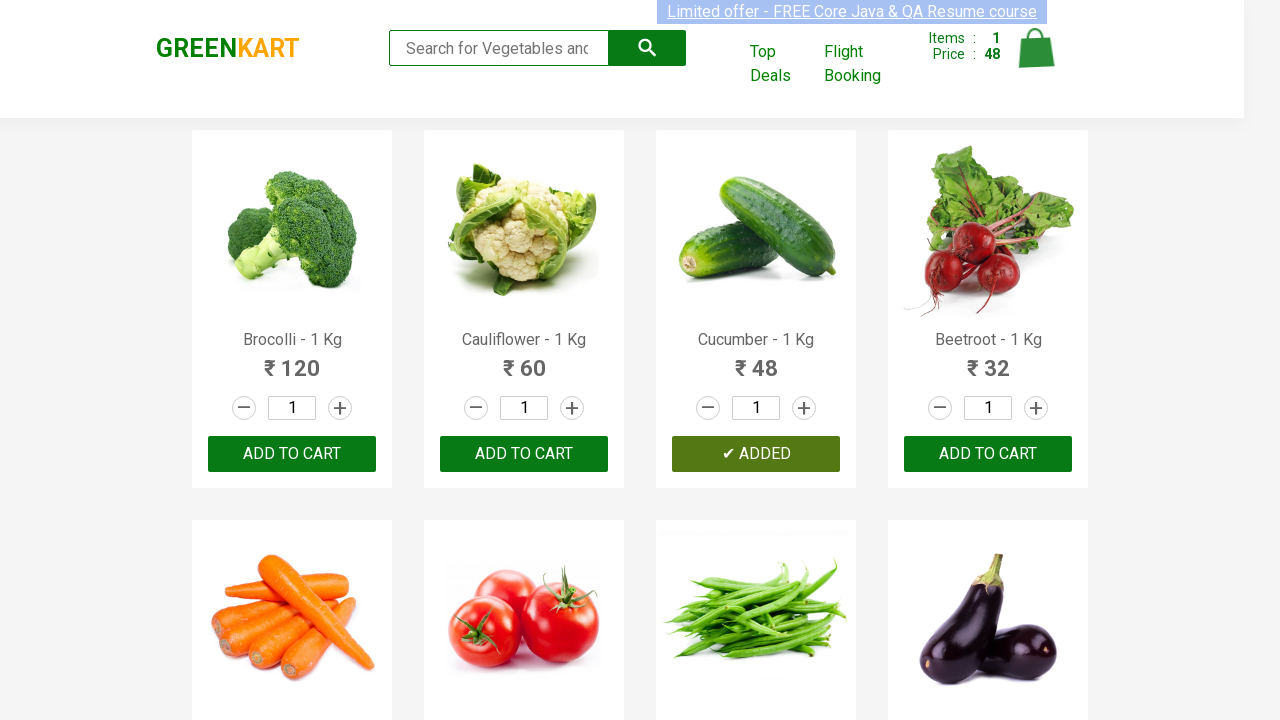

Clicked ADD TO CART button for Brocolli at (292, 454) on xpath=//button[text()='ADD TO CART'] >> nth=0
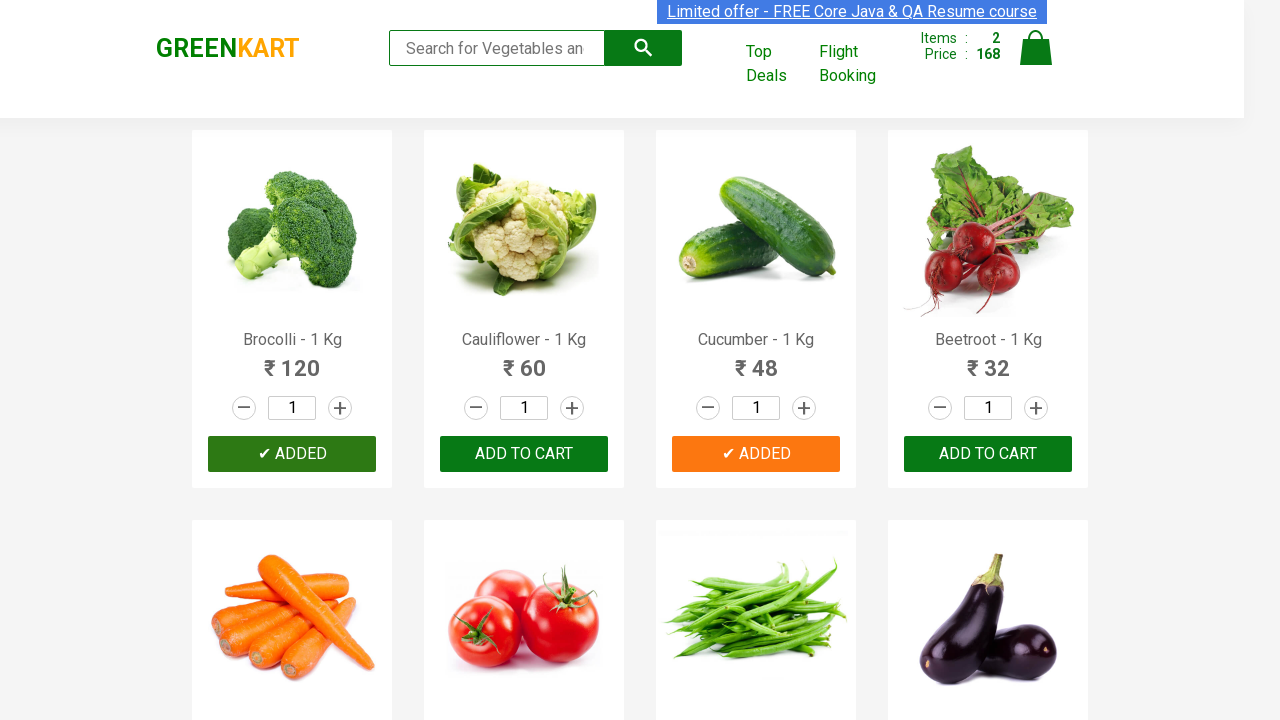

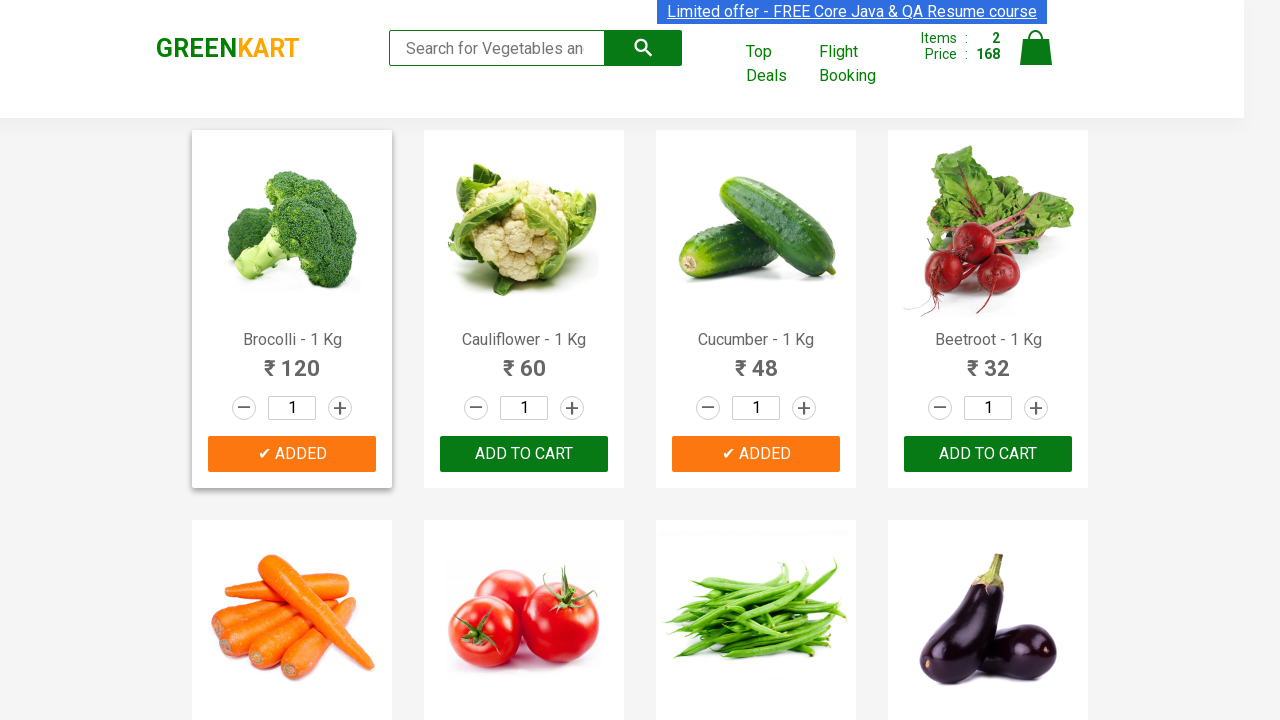